Tests the Number Theoretic Transform calculator by filling in vector inputs and modulus parameters on the Nayuki website

Starting URL: https://www.nayuki.io/page/number-theoretic-transform-integer-dft

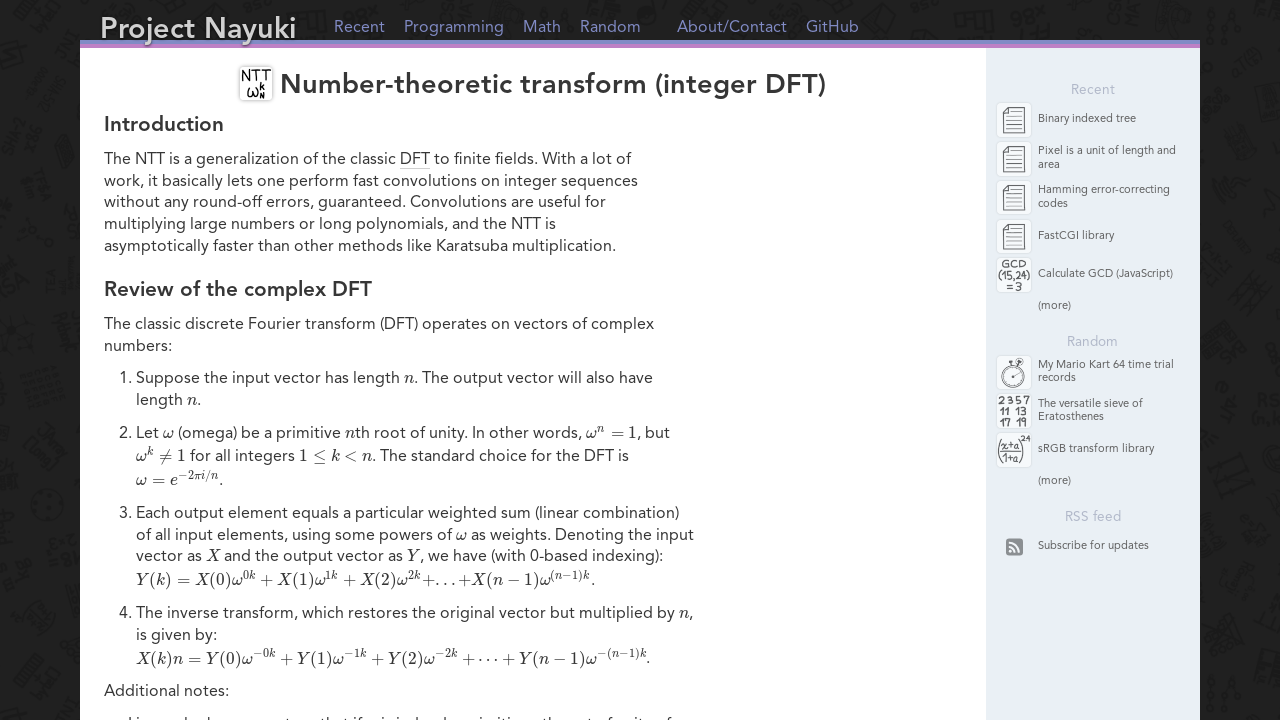

First input vector field selector loaded
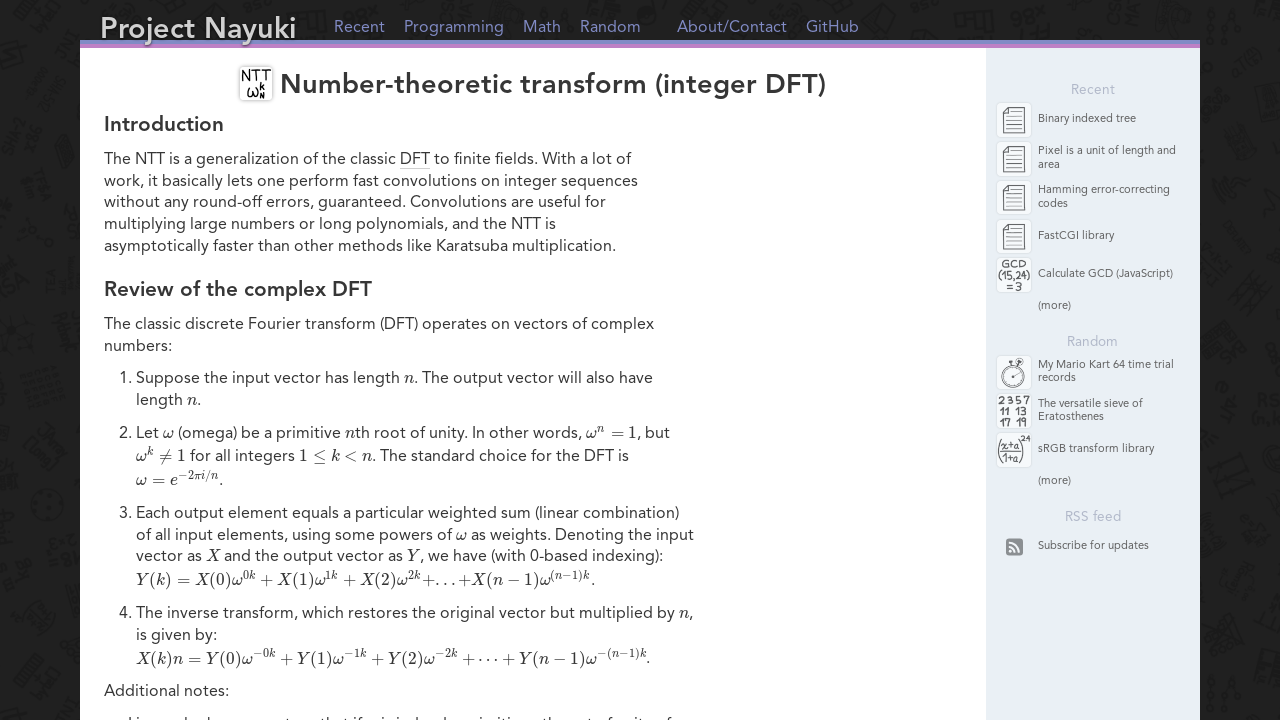

Cleared first input vector field on #circular-convolution-input-vector-0
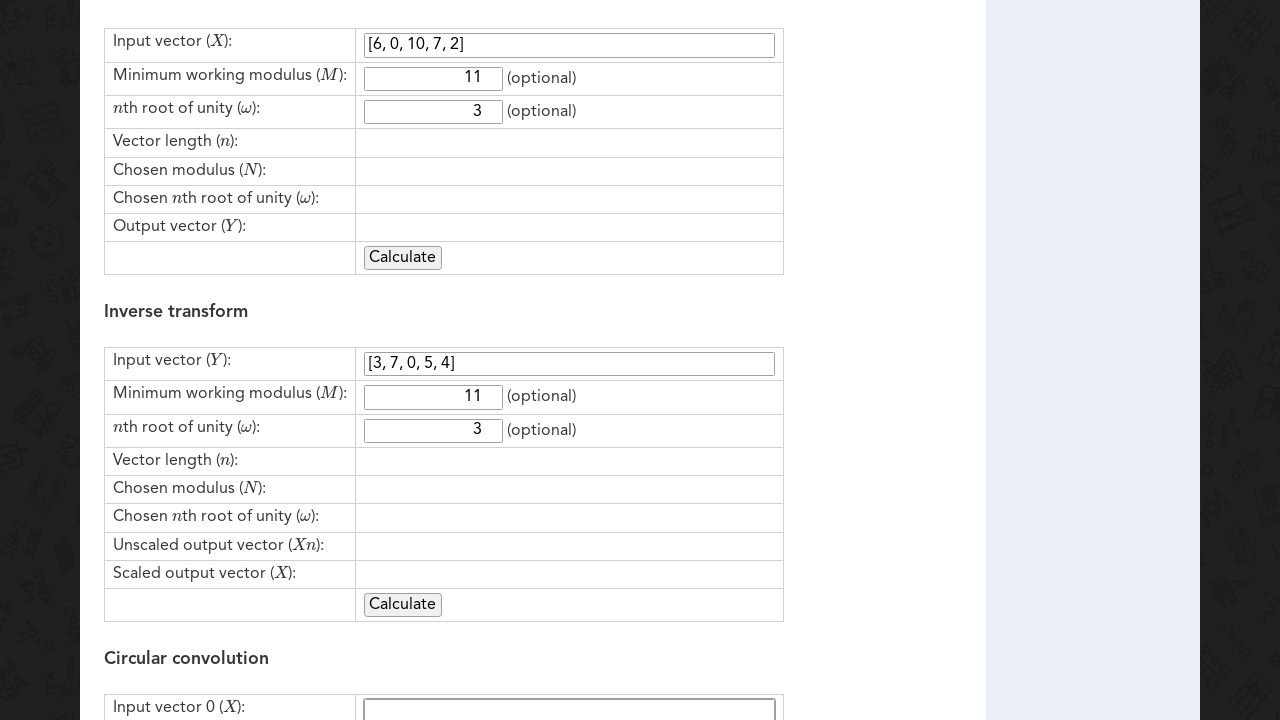

Second input vector field selector loaded
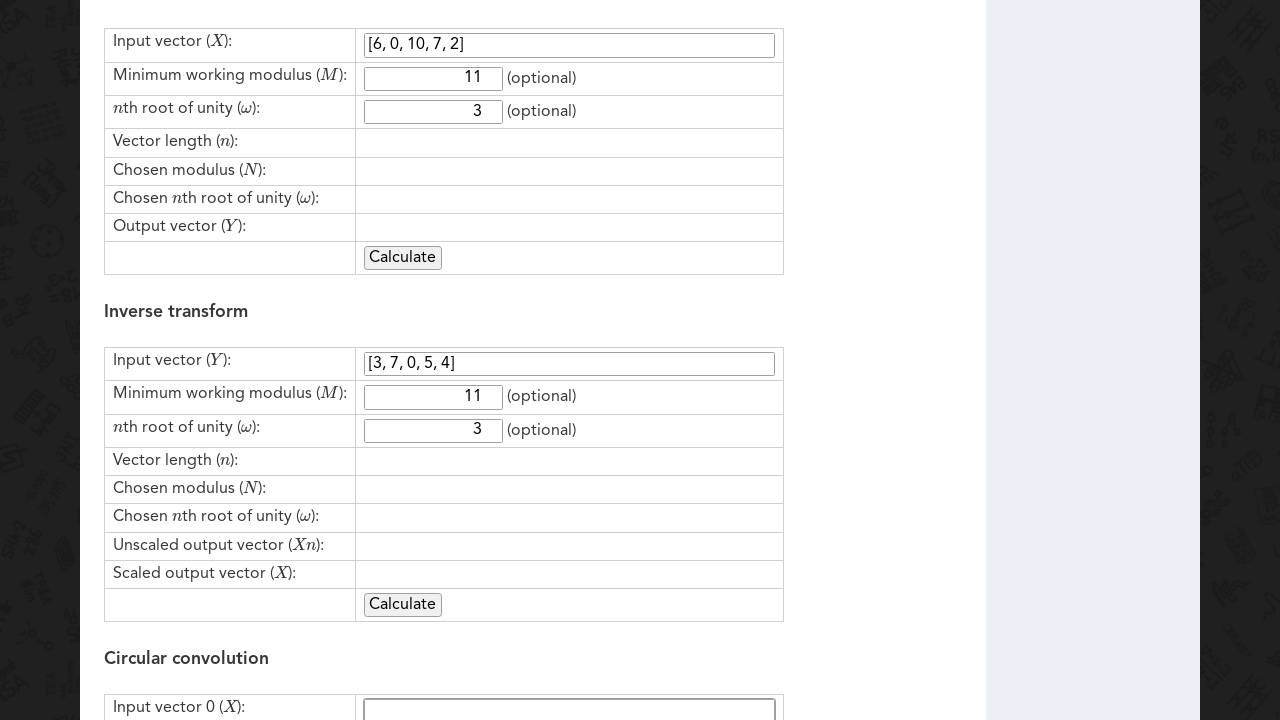

Cleared second input vector field on #circular-convolution-input-vector-1
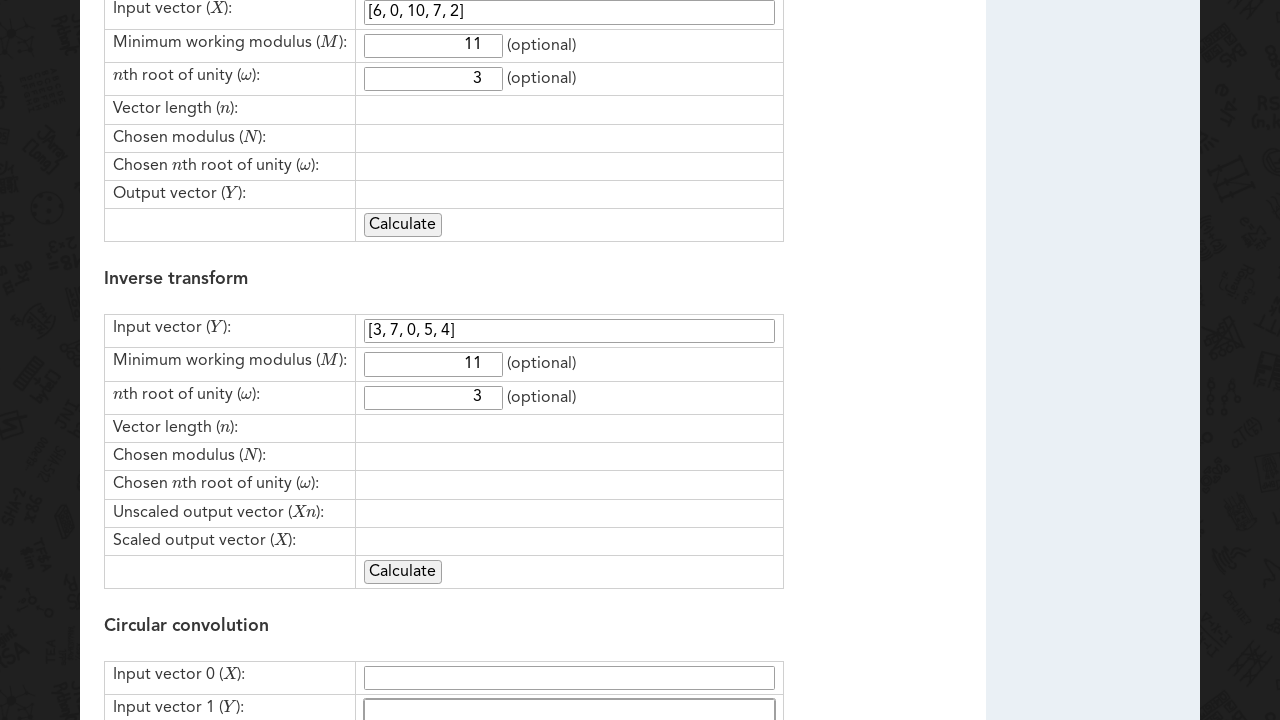

Minimum working modulus field selector loaded
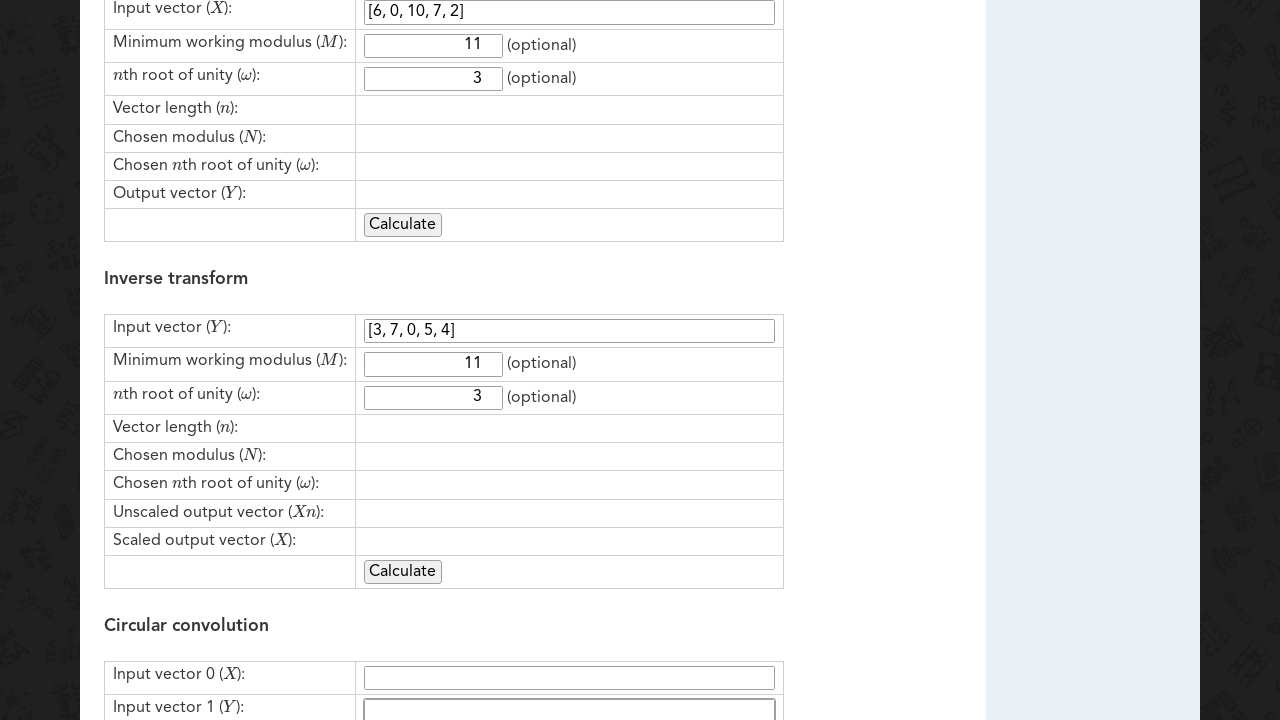

Cleared minimum working modulus field on #circular-convolution-minimum-working-modulus
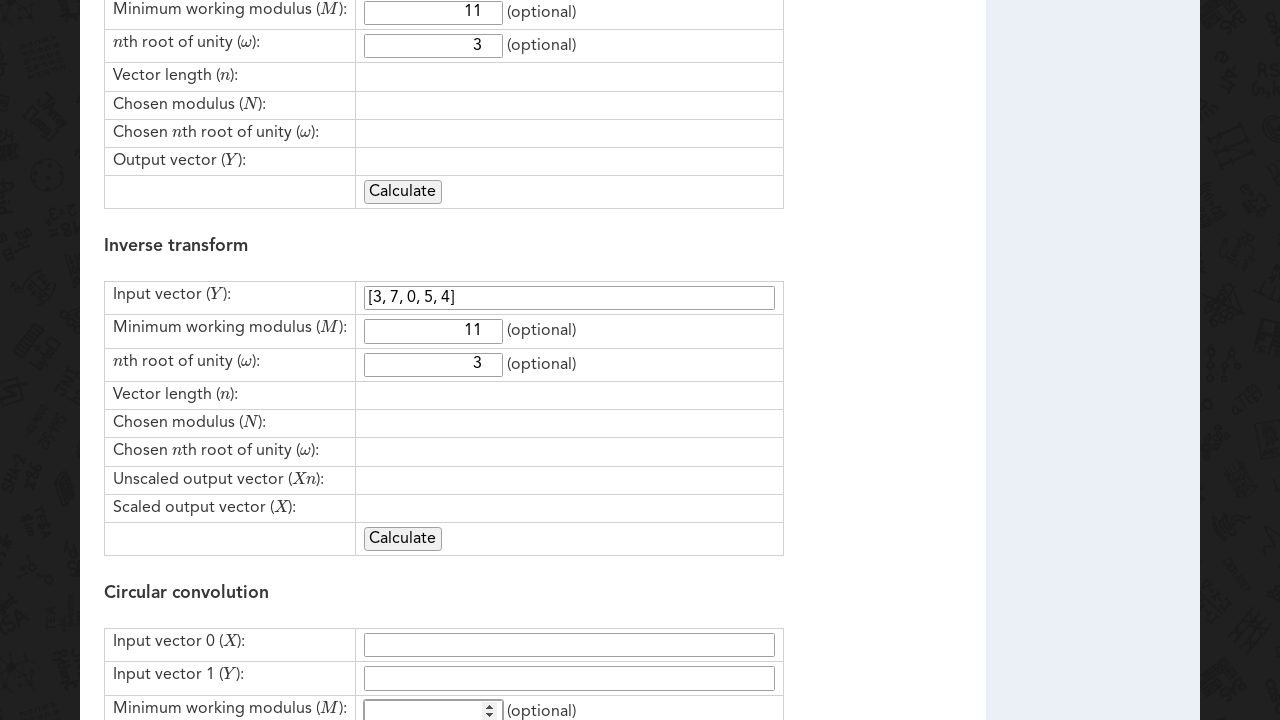

Nth root of unity field selector loaded
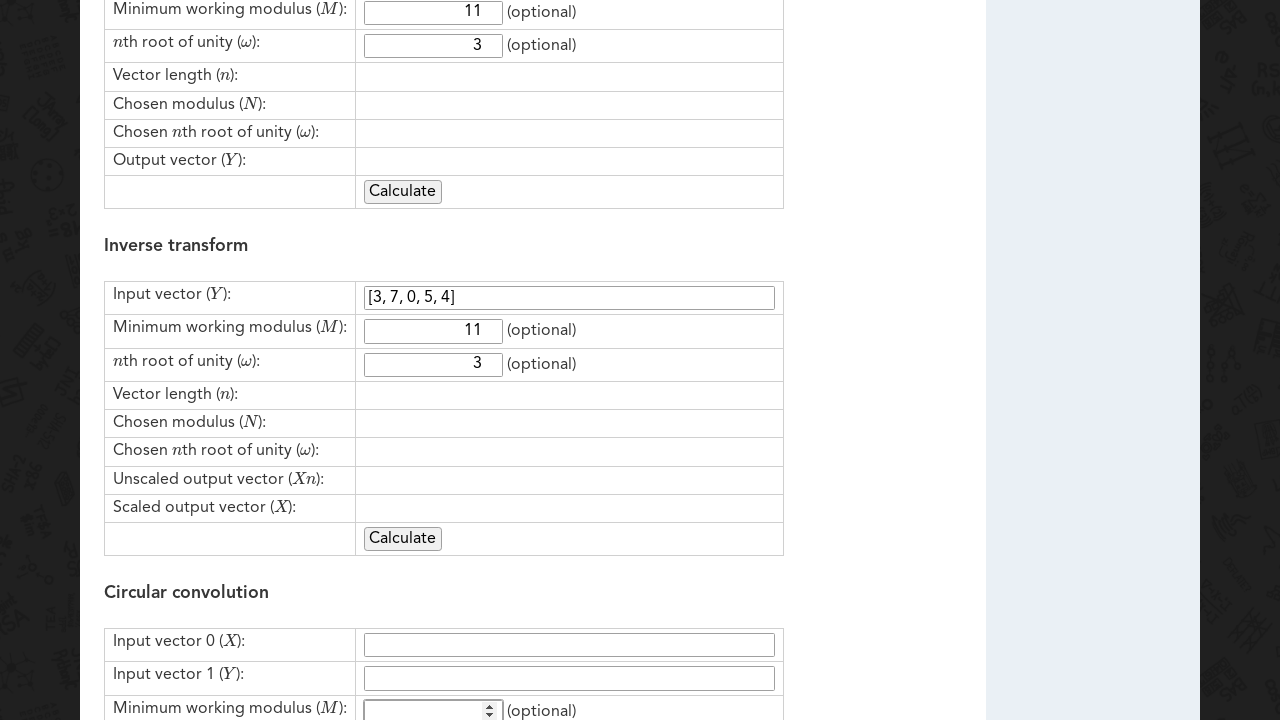

Cleared nth root of unity field on #circular-convolution-nth-root-of-unity
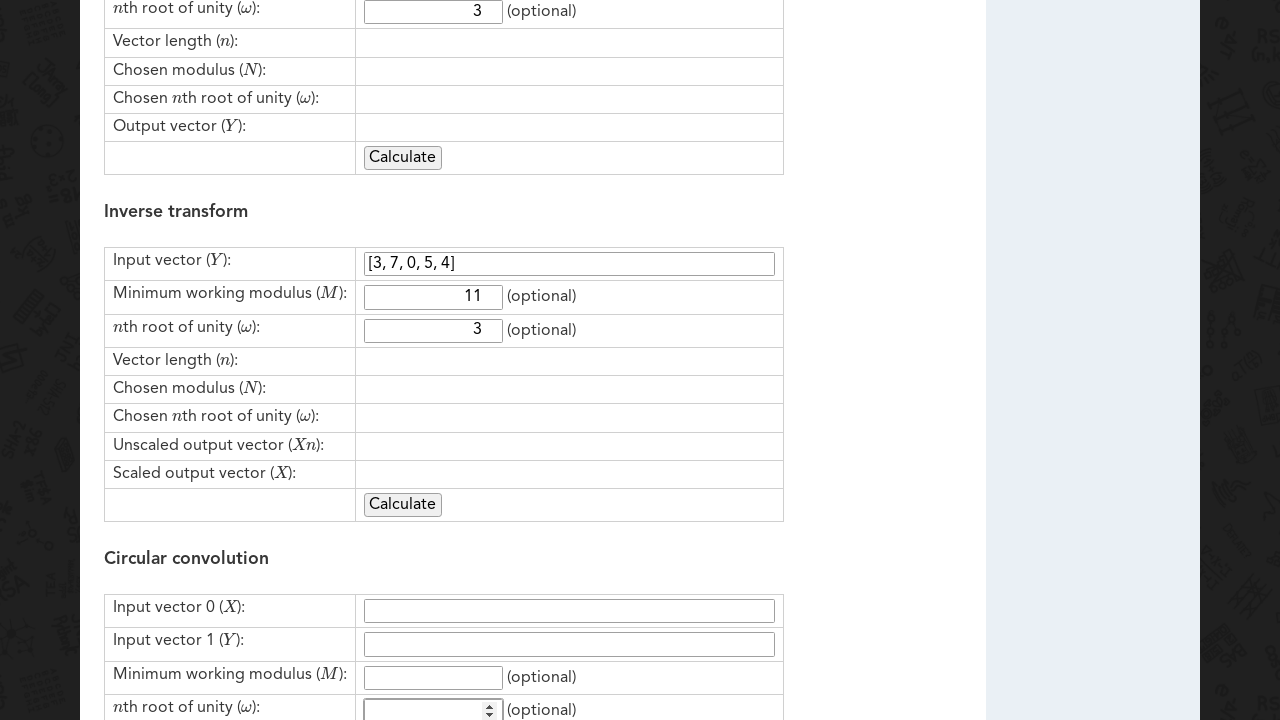

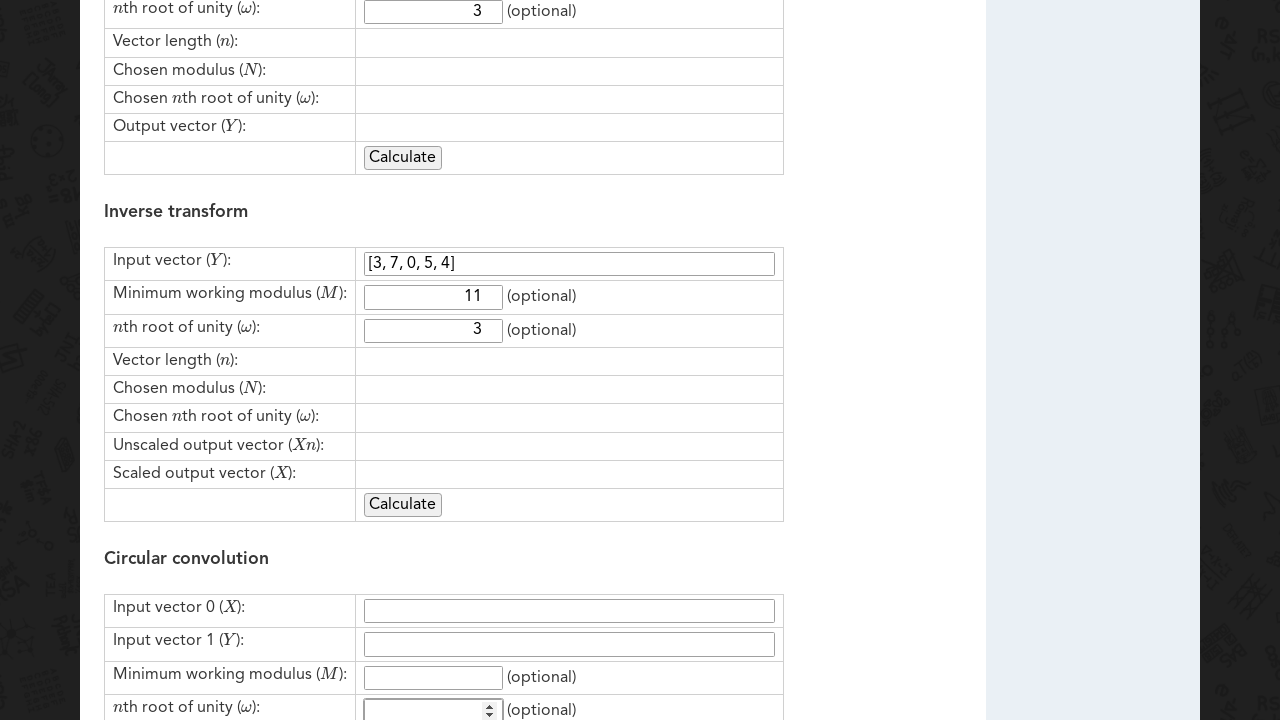